Tests filling the username field and verifies the entered value

Starting URL: https://demoqa.com/text-box

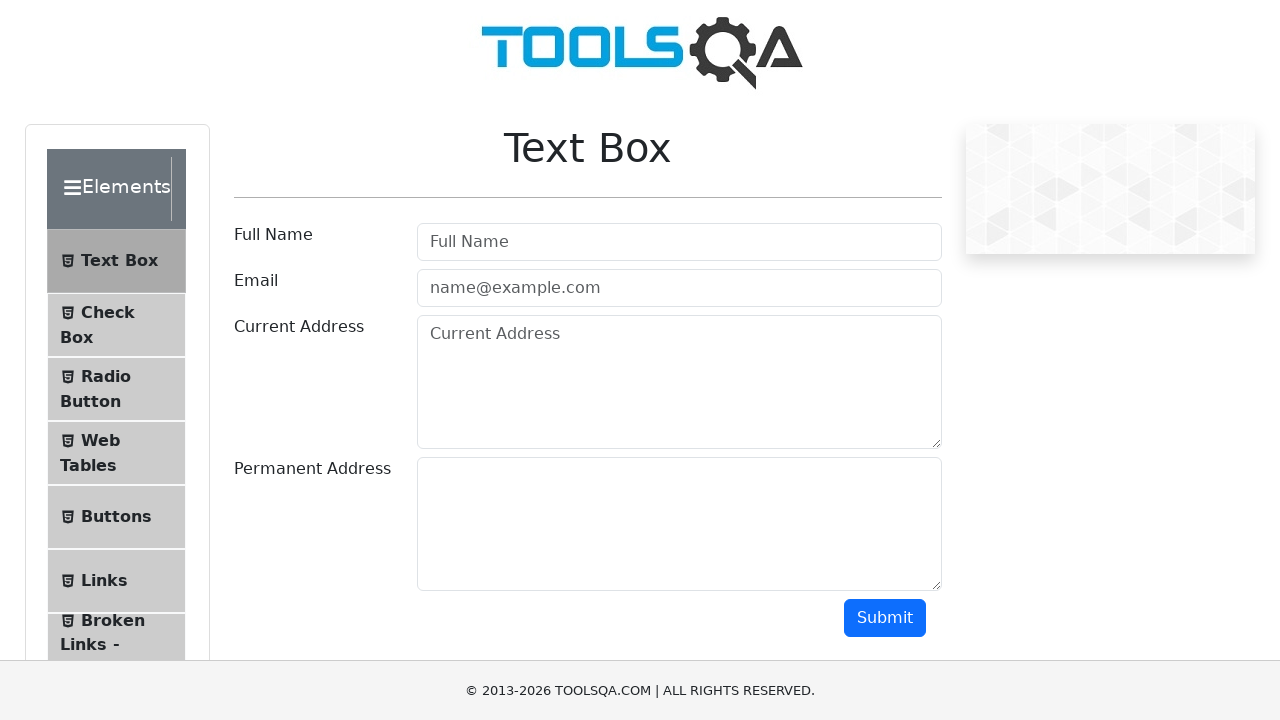

Filled username field with 'Test123' on //input[@id='userName']
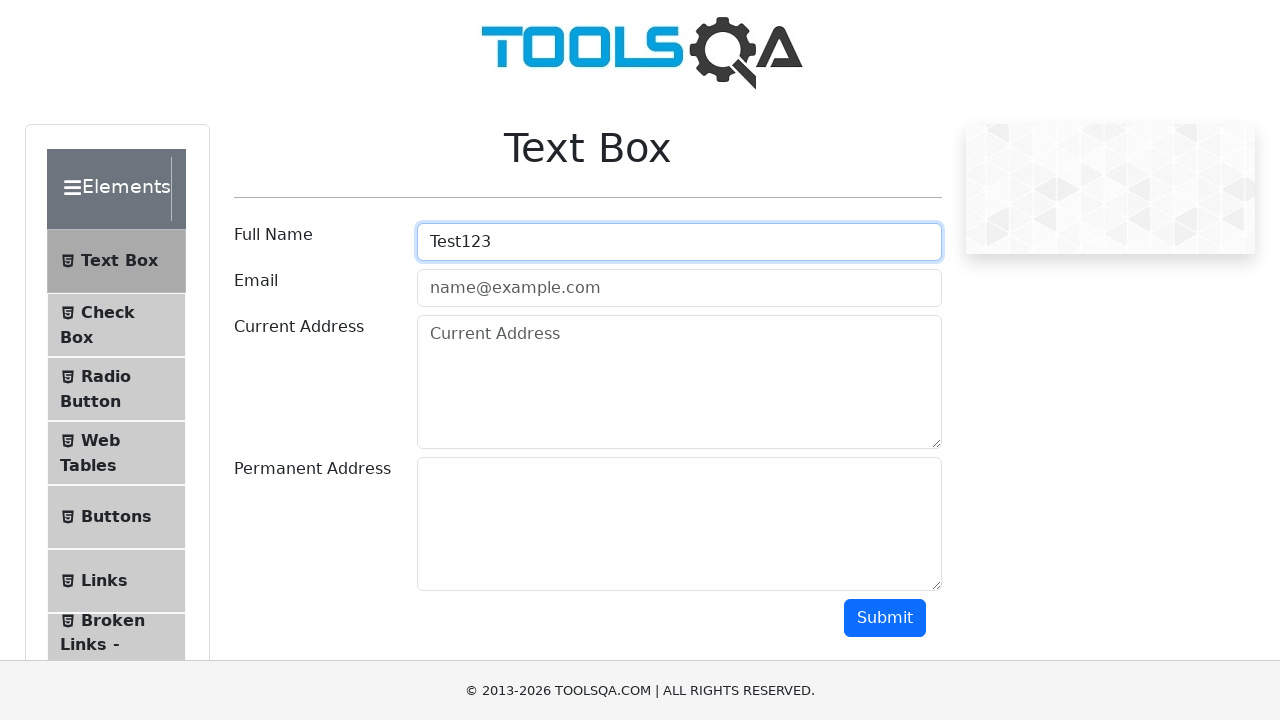

Located username field element
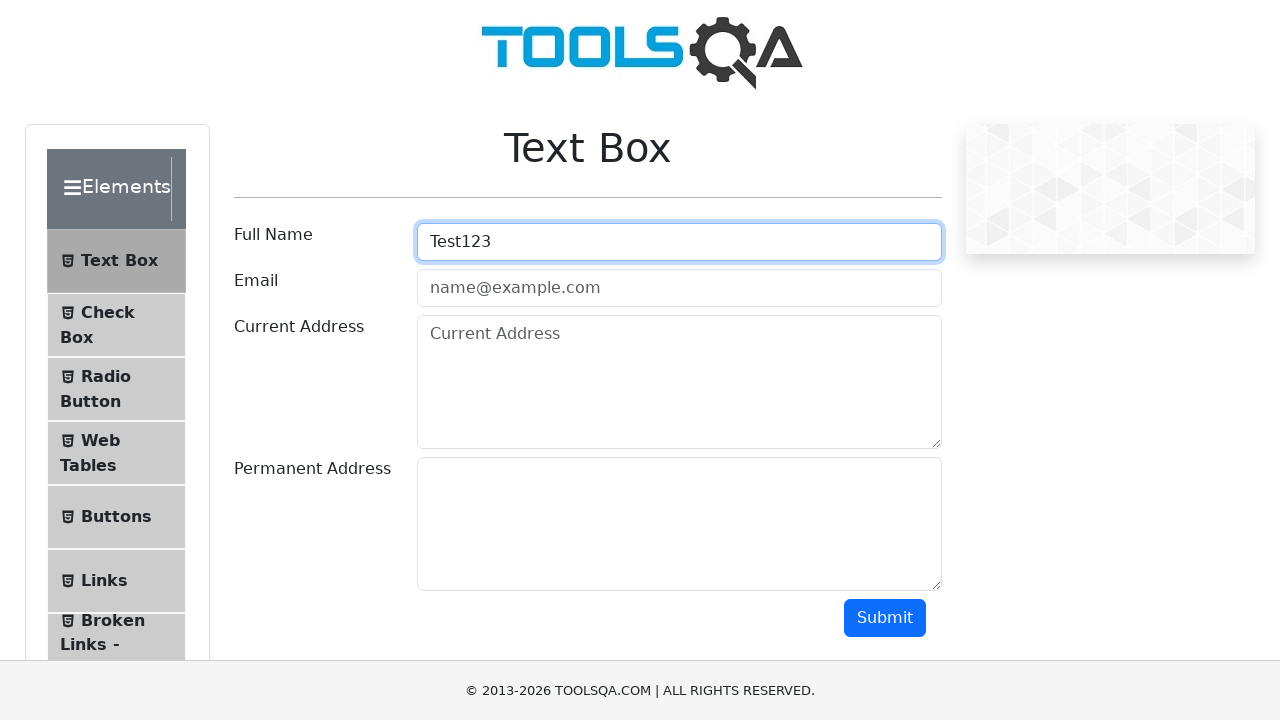

Verified username field contains 'Test123'
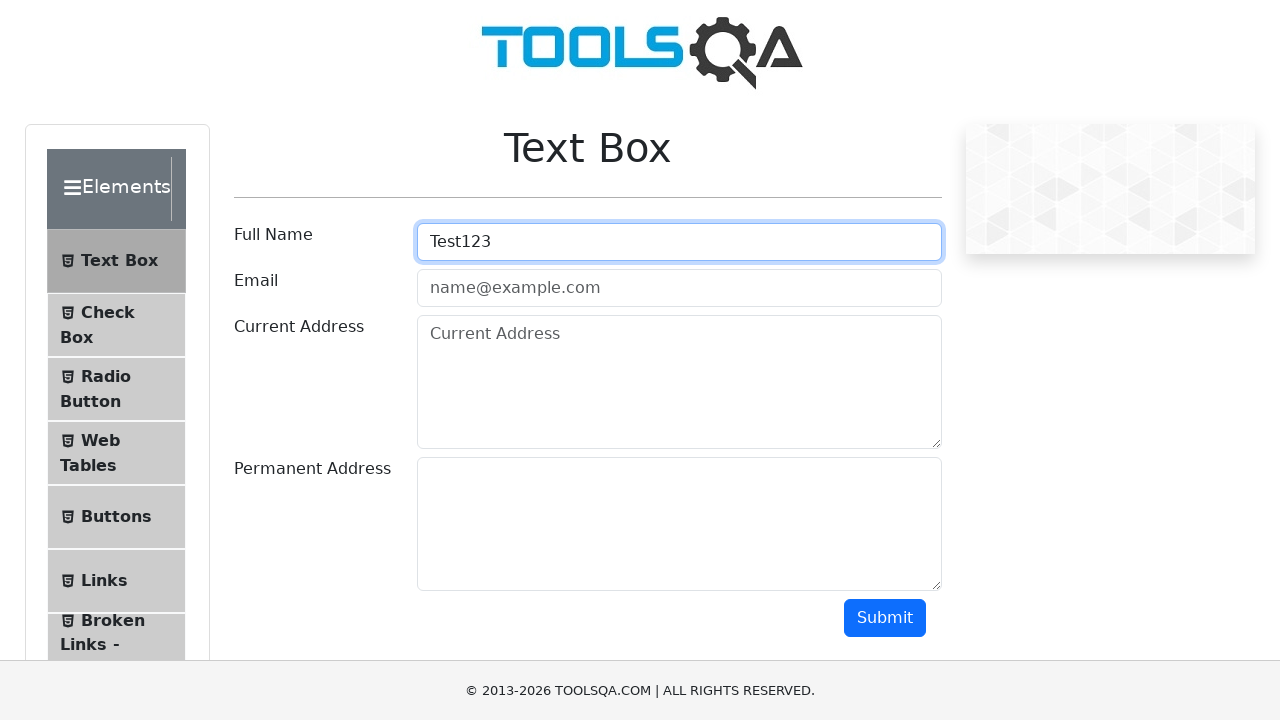

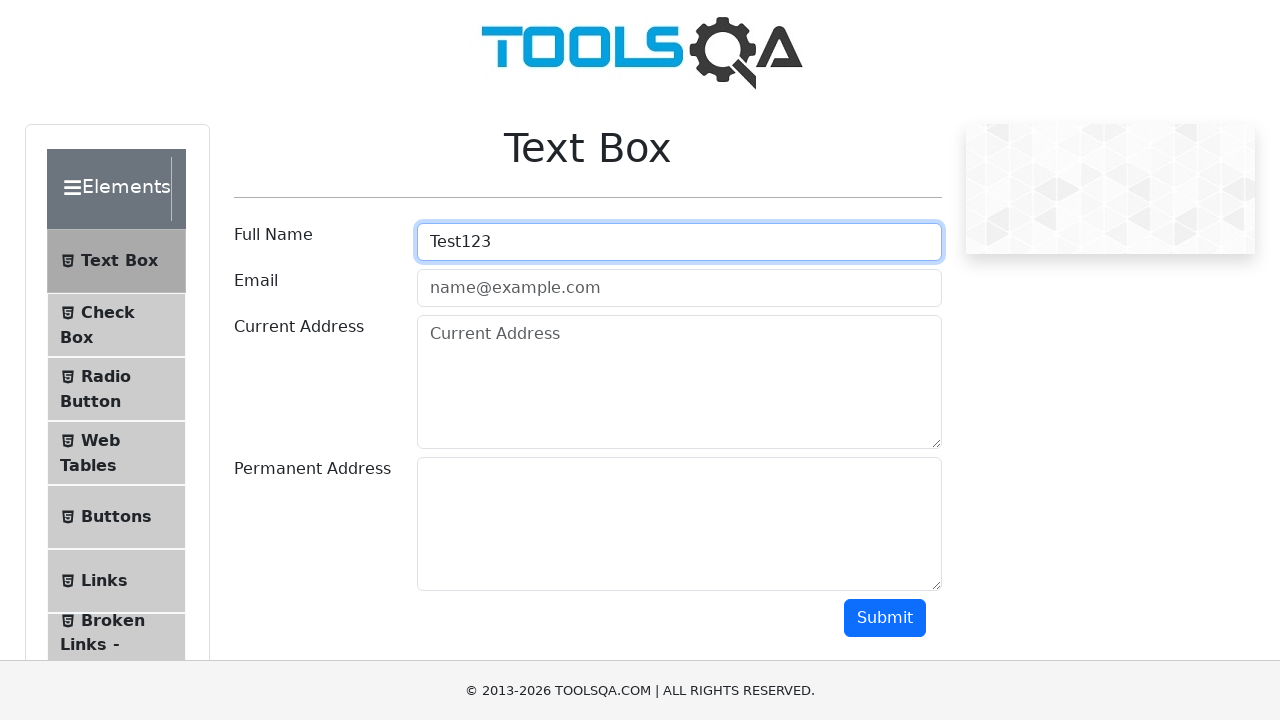